Tests a stock screening form on a Japanese trading website by selecting options, filling price range and change rate filters, and submitting the search to view results.

Starting URL: https://www.traders.co.jp/market_jp/screening

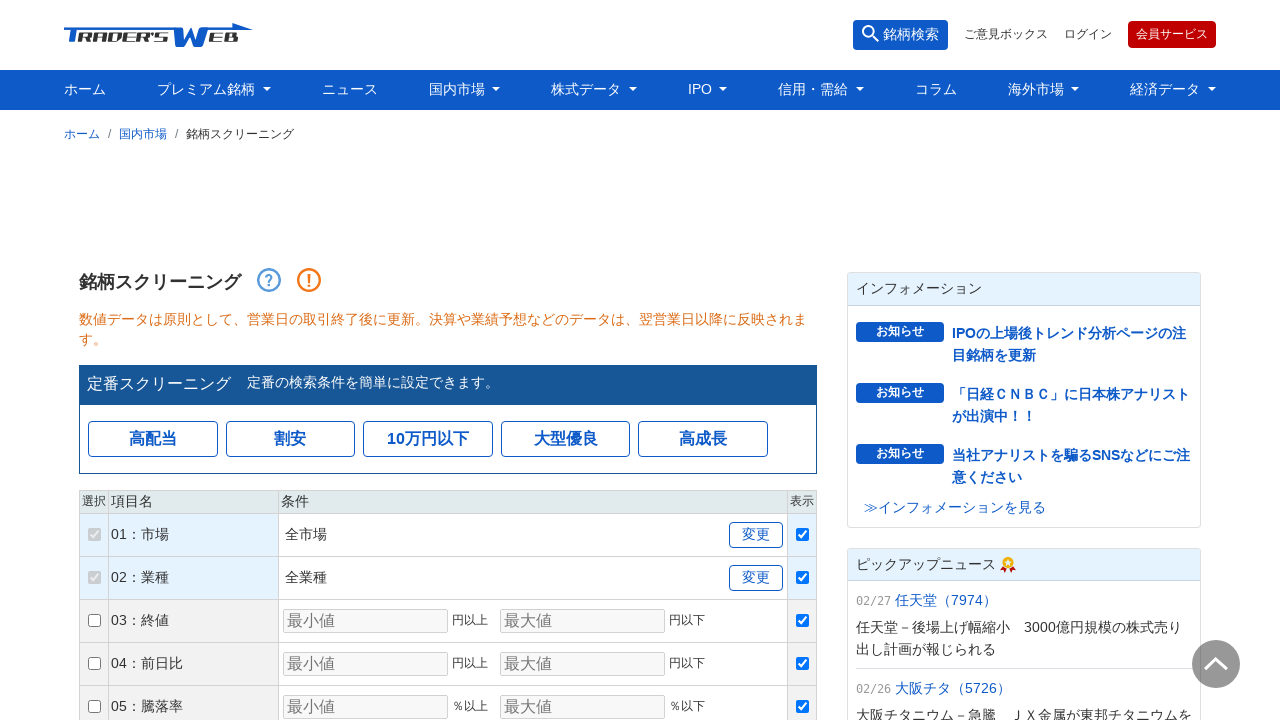

Clicked first selection option at (94, 621) on #flg_sel03
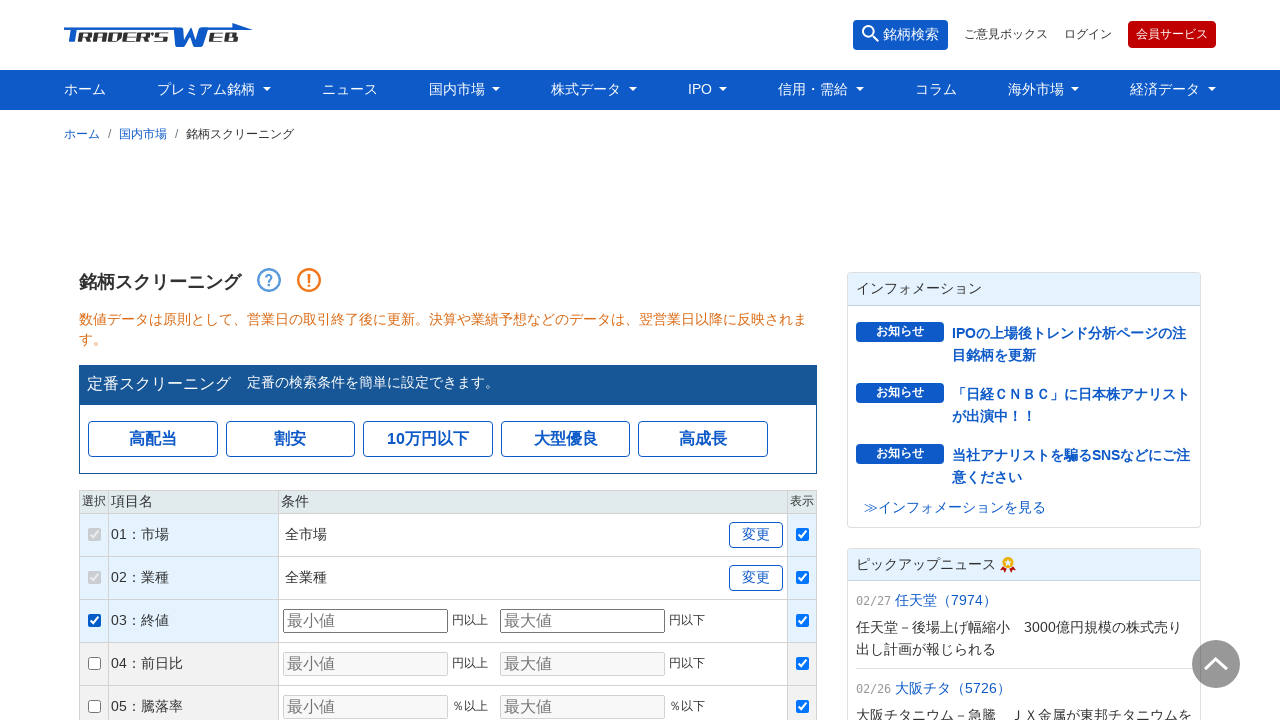

Clicked second selection option at (94, 664) on #flg_sel04
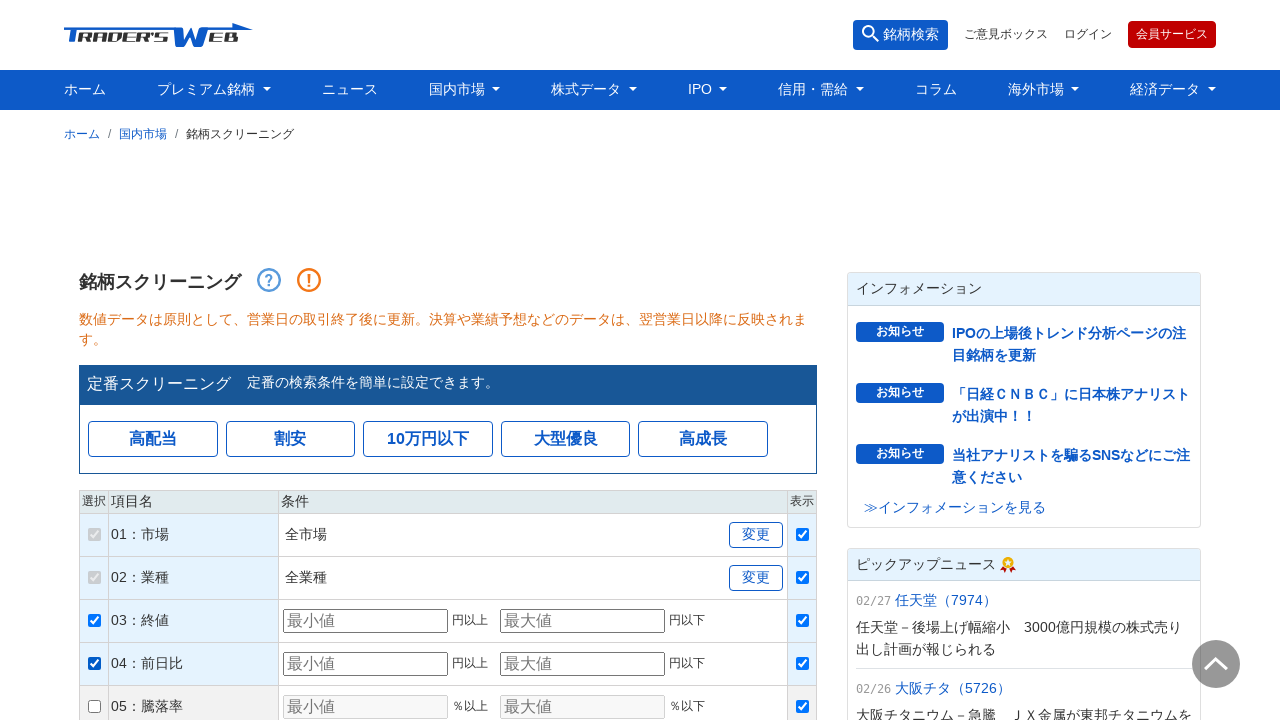

Filled minimum closing price filter with 500 on #close_price_min
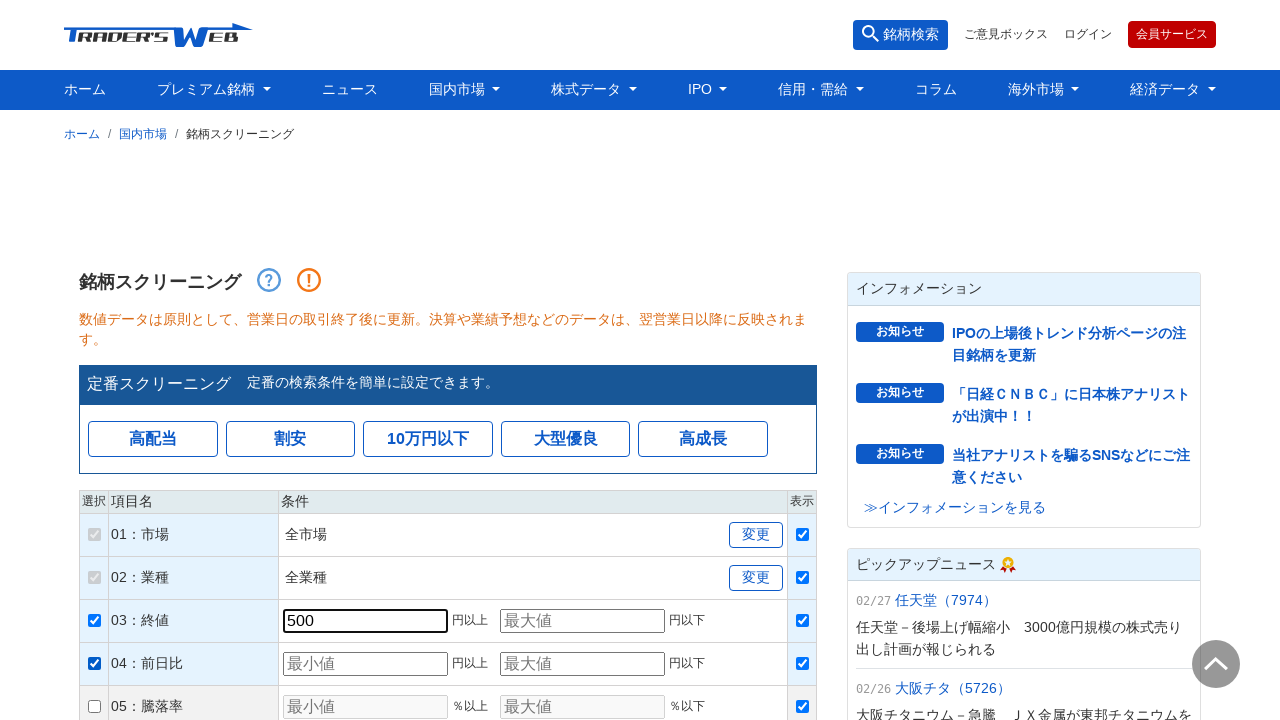

Filled maximum closing price filter with 3000 on #close_price_max
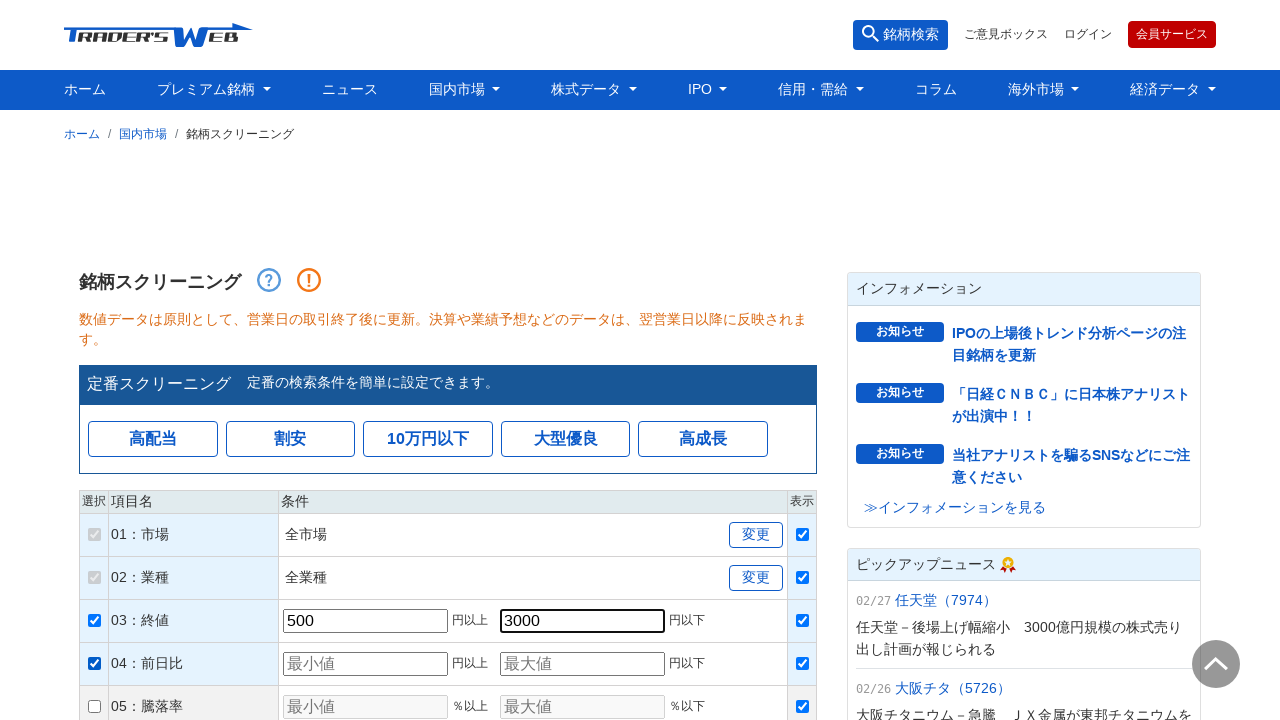

Filled minimum price change filter with -5 on #change_price_min
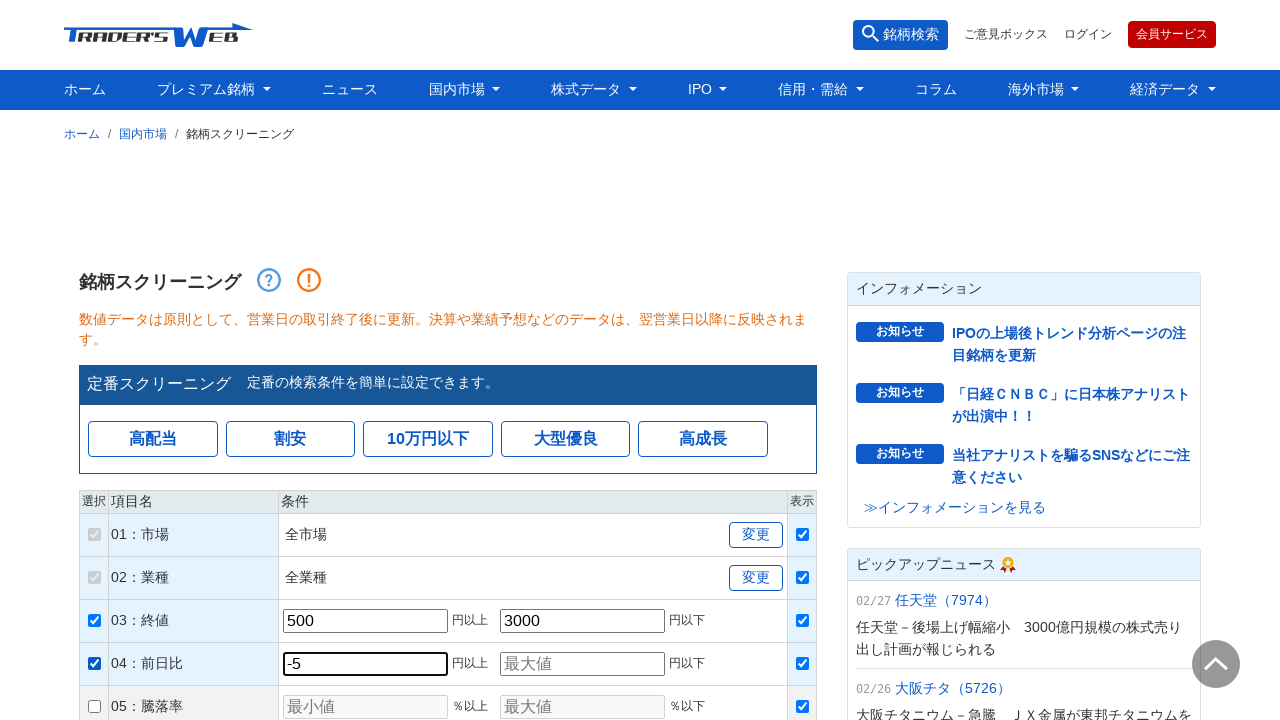

Filled maximum price change filter with 10 on #change_price_max
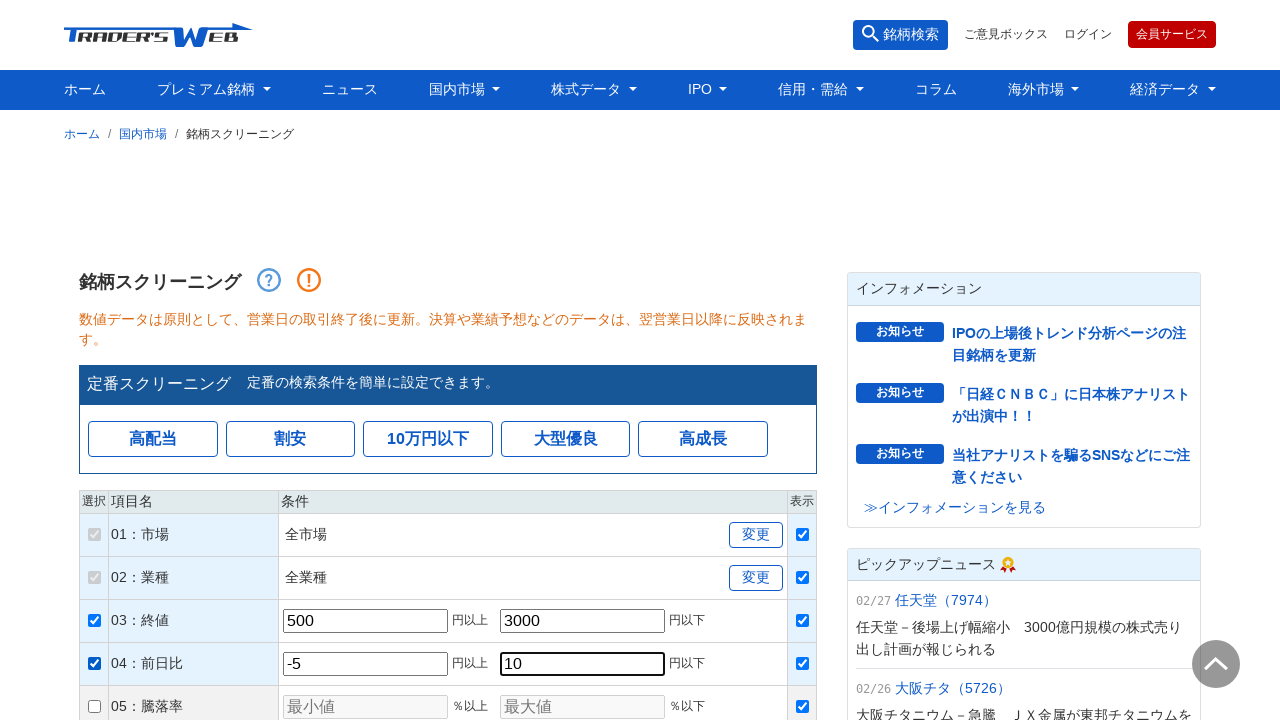

Clicked submit button to perform stock screening search at (448, 360) on #submit_btn
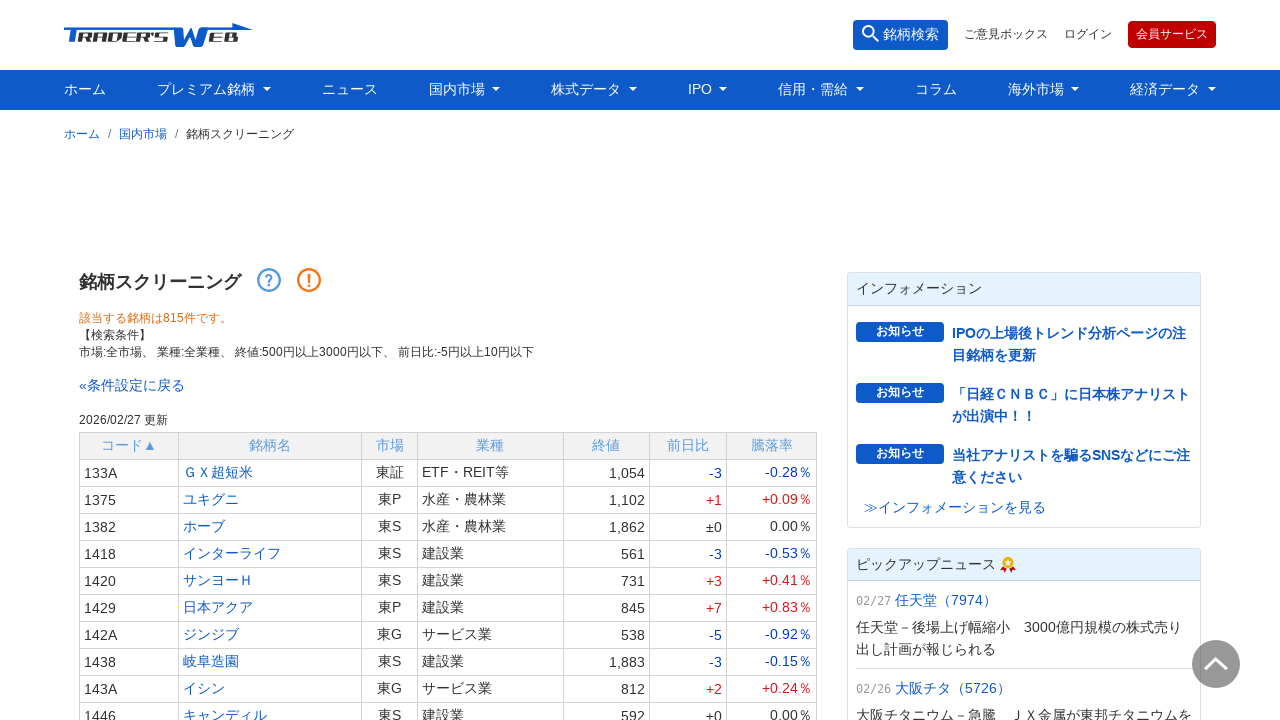

Stock screening results table loaded successfully
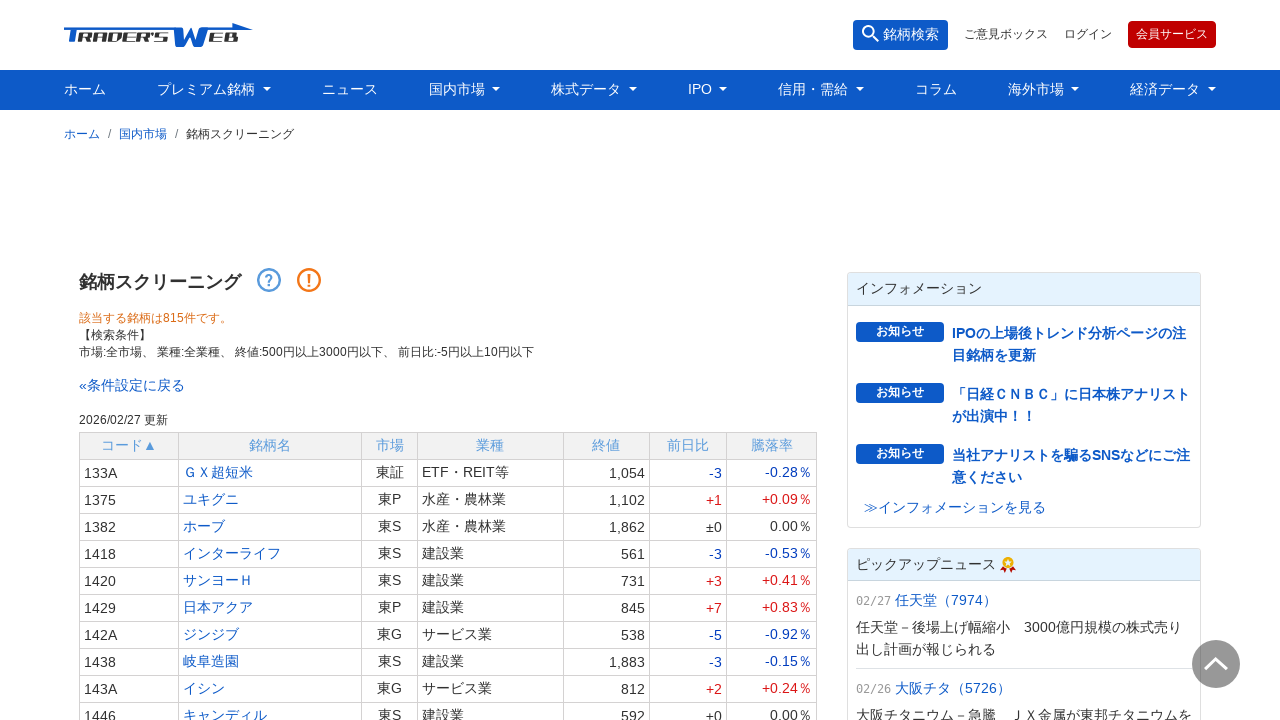

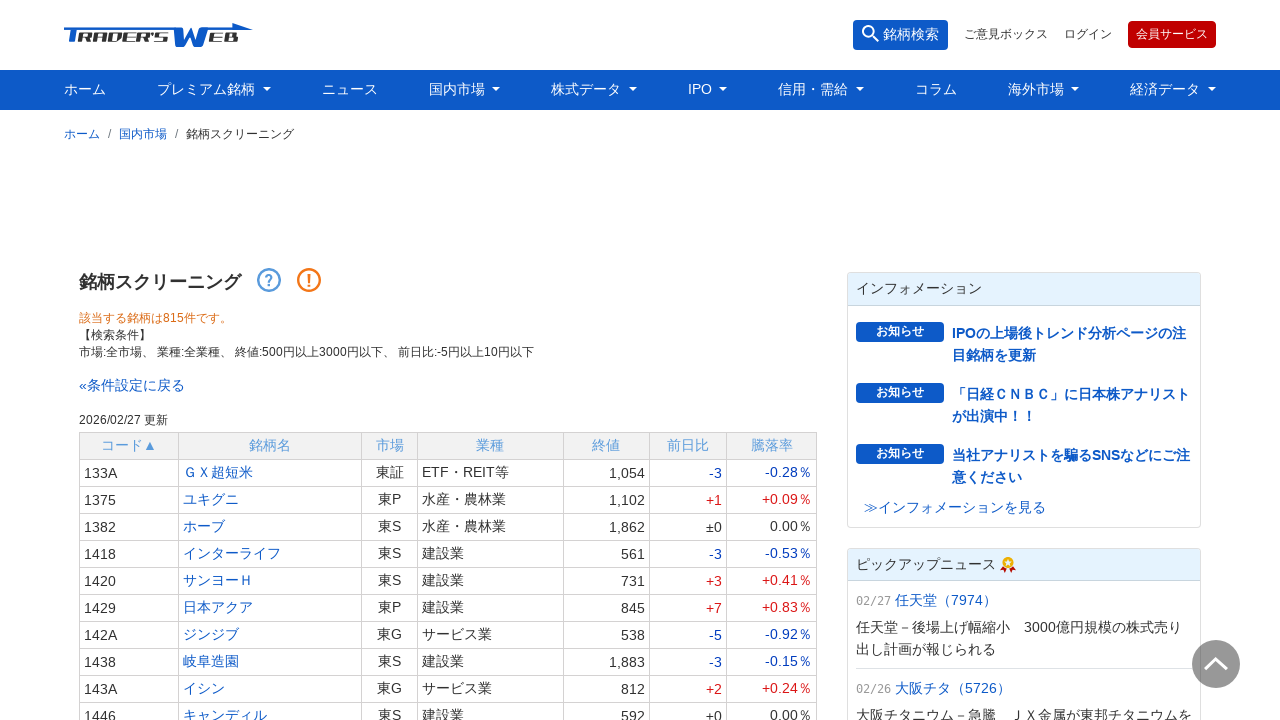